Opens the Selenium website in mobile viewport dimensions (412x915) and verifies the page title

Starting URL: https://www.selenium.dev/

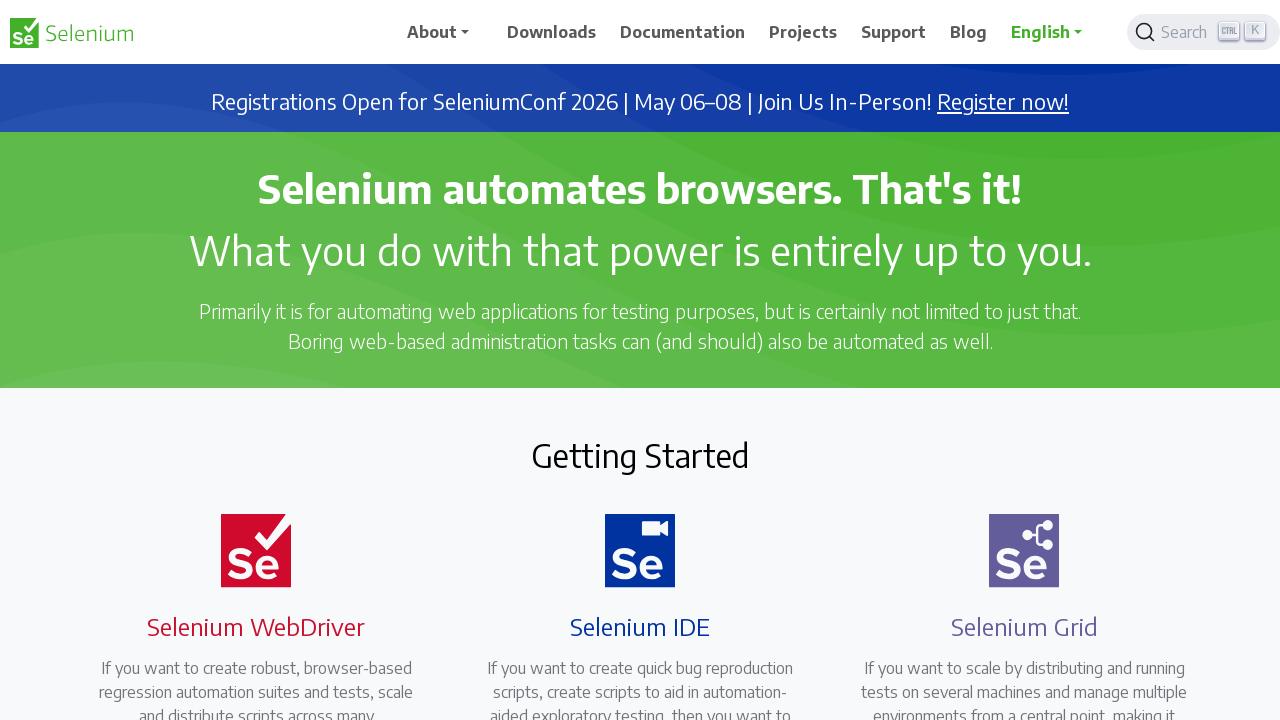

Set viewport to mobile dimensions (412x915)
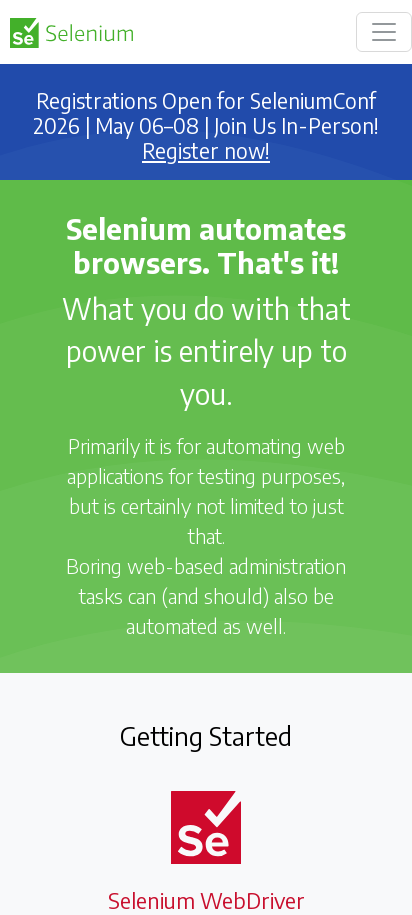

Waited for page to load (domcontentloaded)
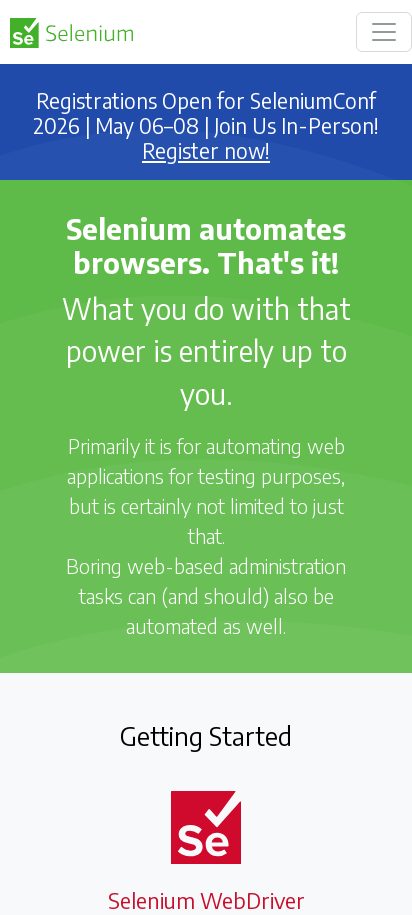

Verified page title is 'Selenium'
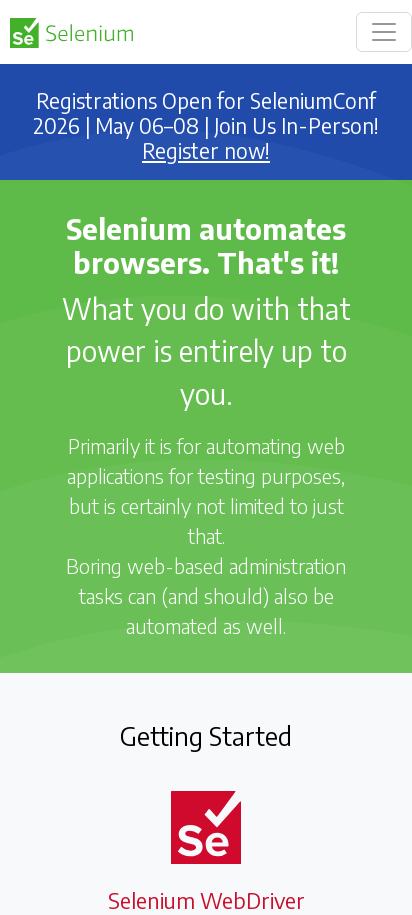

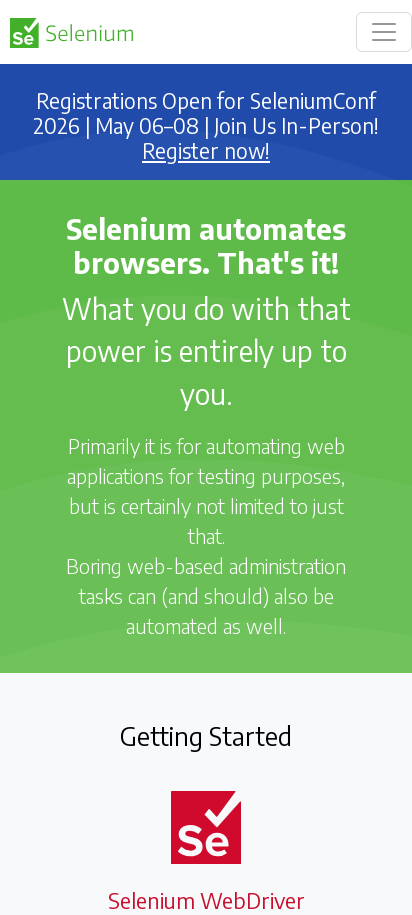